Tests navigation to the Inspection services page through the Services menu

Starting URL: https://release.searates.dev/

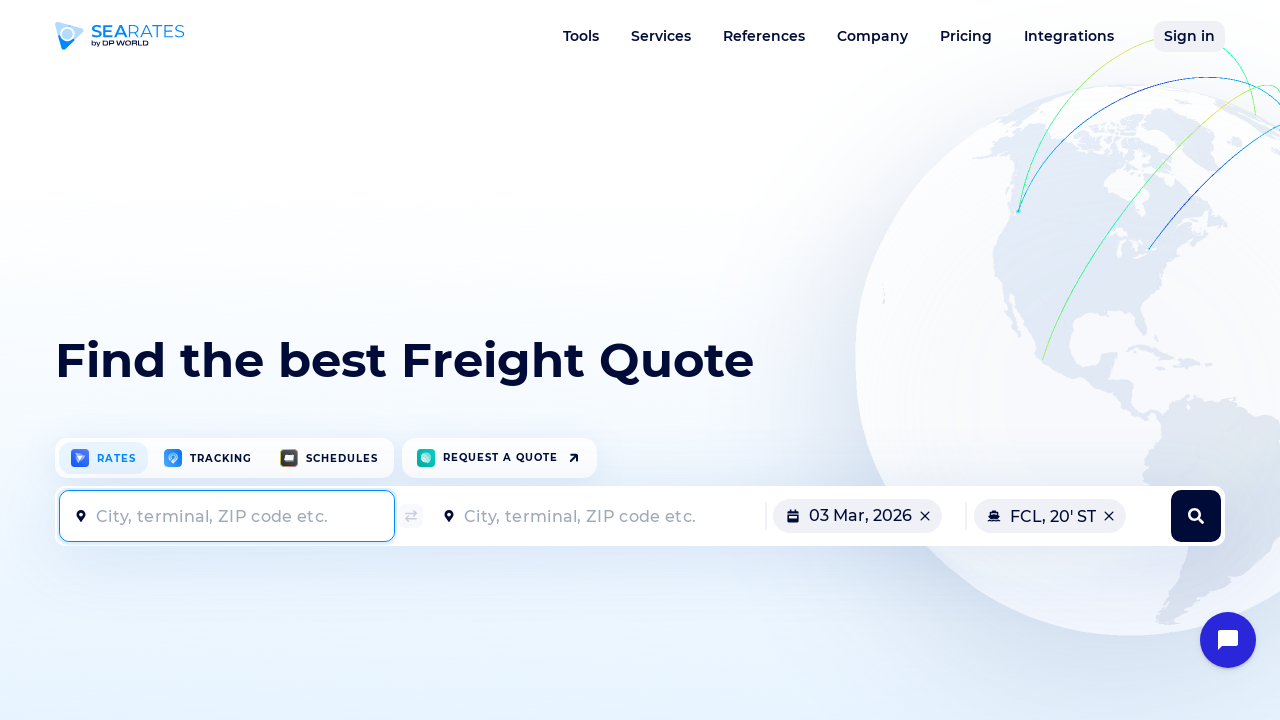

Hovered over Services menu to reveal dropdown at (661, 36) on a[data-dropdown="services"]
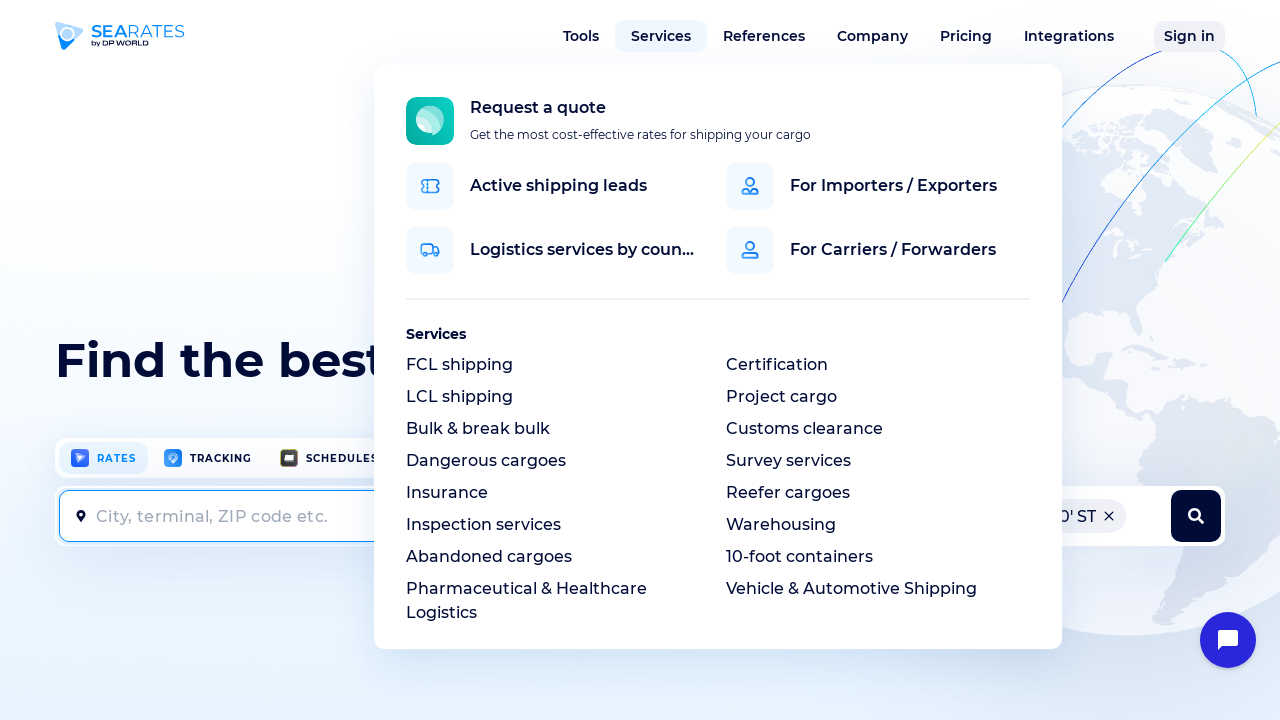

Clicked on Inspection services menu item at (484, 525) on xpath=//div[@class="dropMenu__content drop-services__content js-drop-content"]//
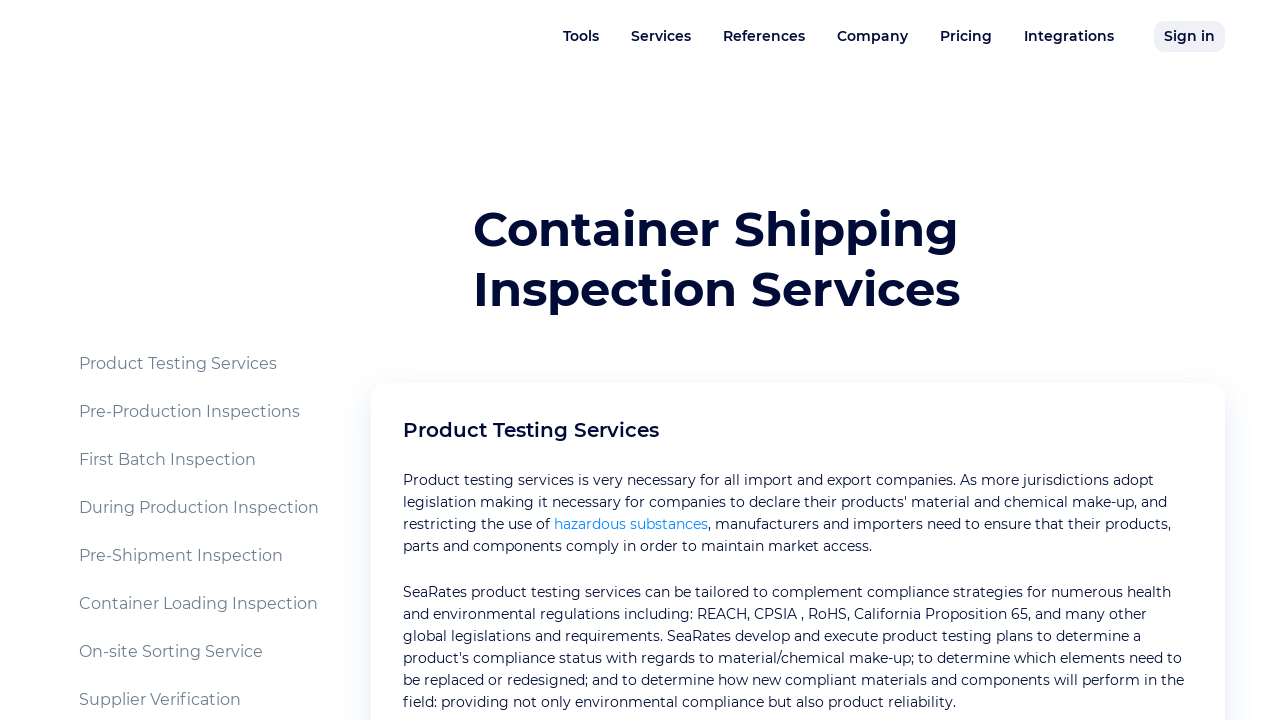

Inspection services page loaded successfully
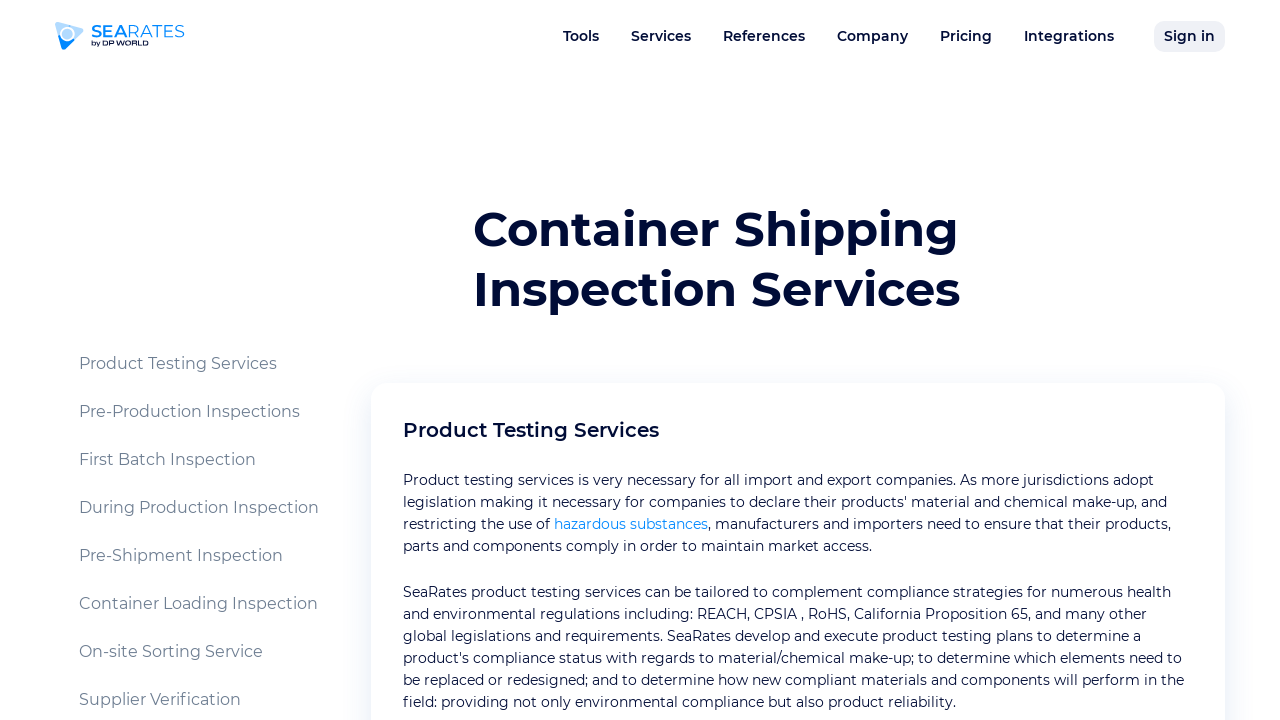

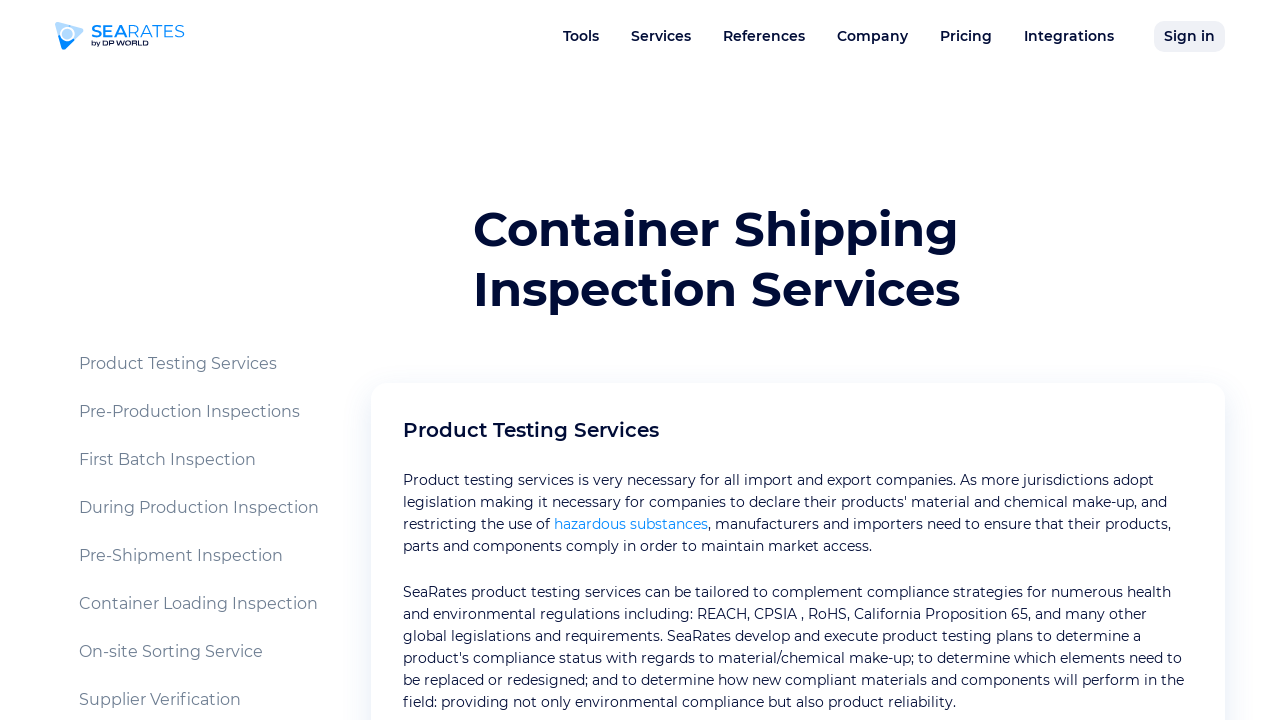